Tests table sorting using semantic class selectors by clicking the "dues" column header on the second table

Starting URL: http://the-internet.herokuapp.com/tables

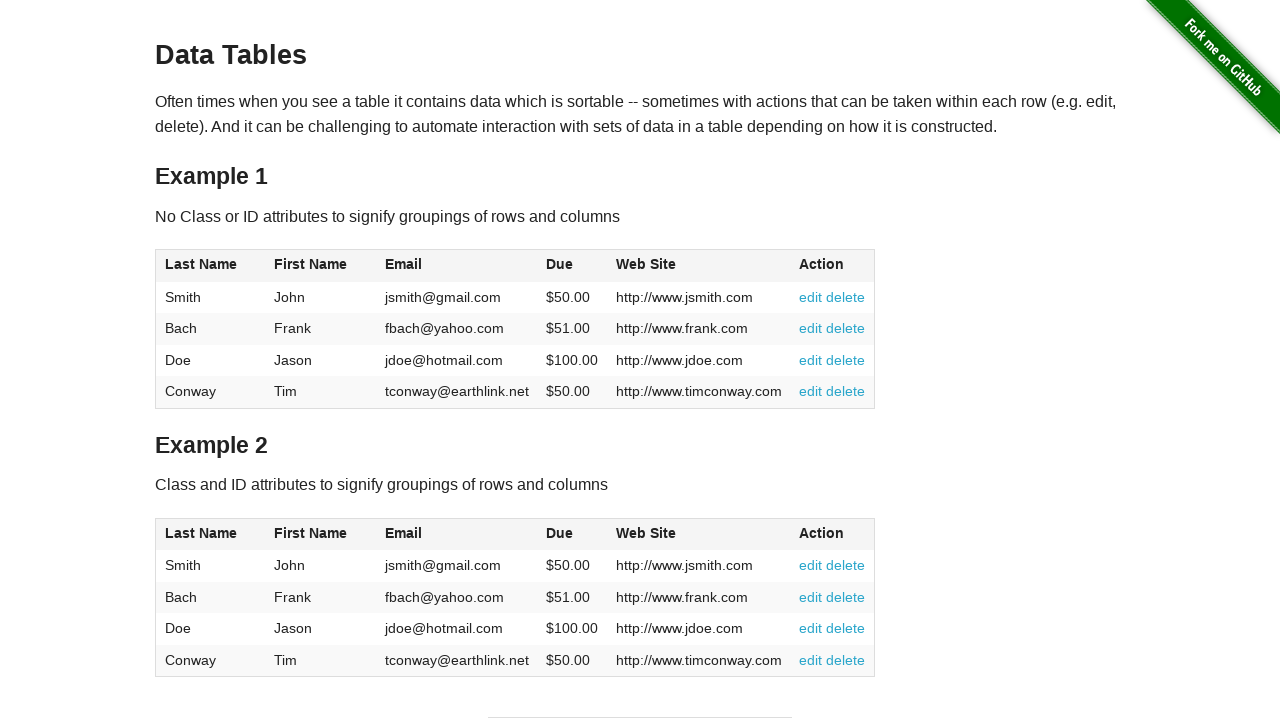

Clicked the 'dues' column header in the second table to sort at (560, 533) on #table2 thead .dues
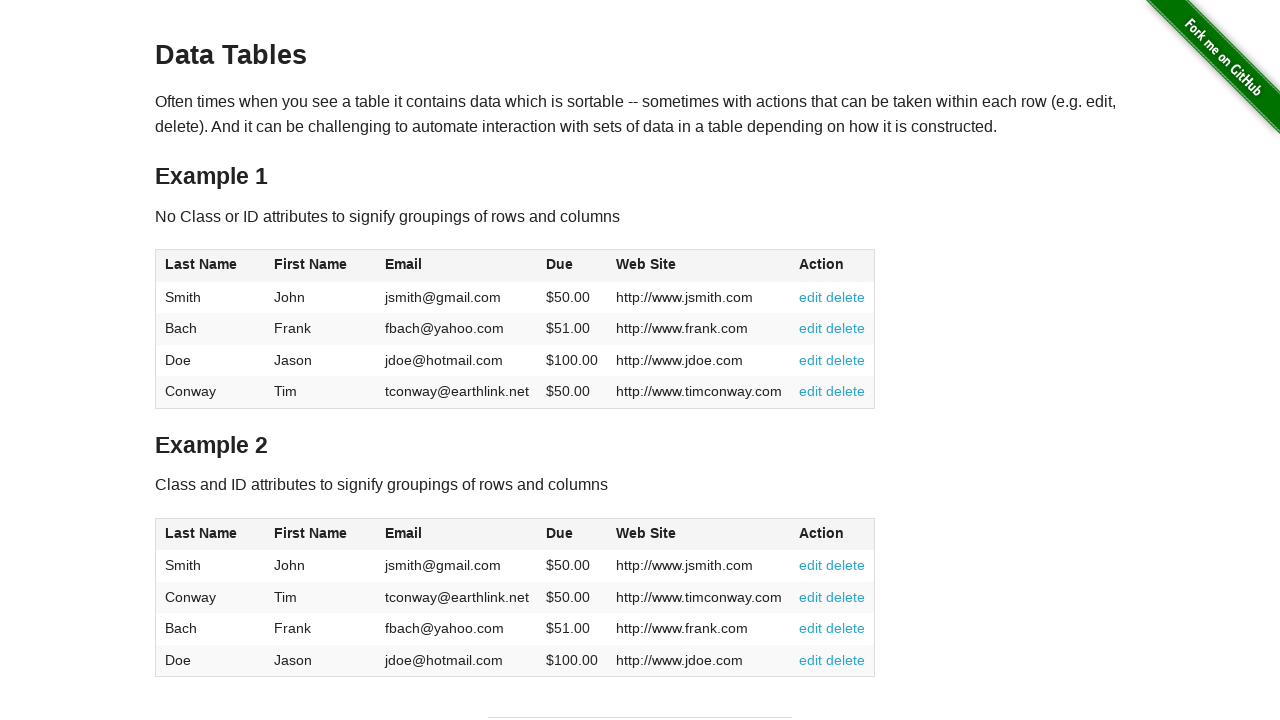

Table sorted and dues column cells are visible in second table body
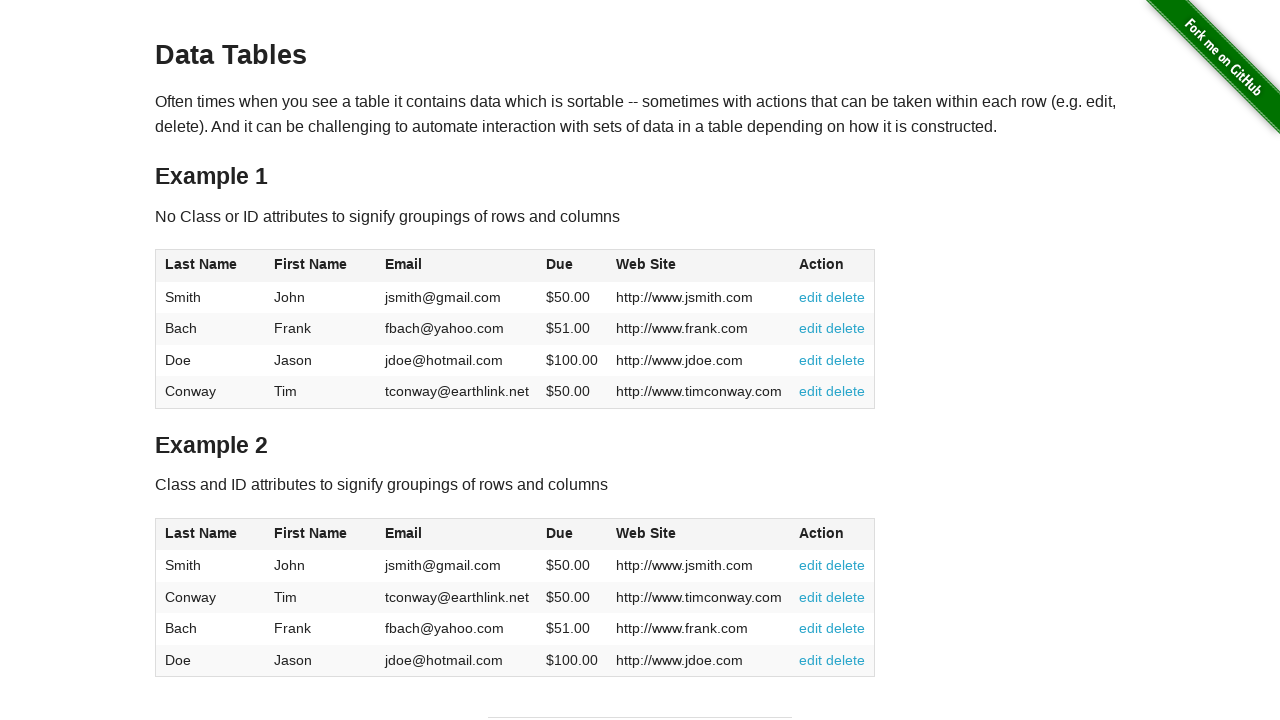

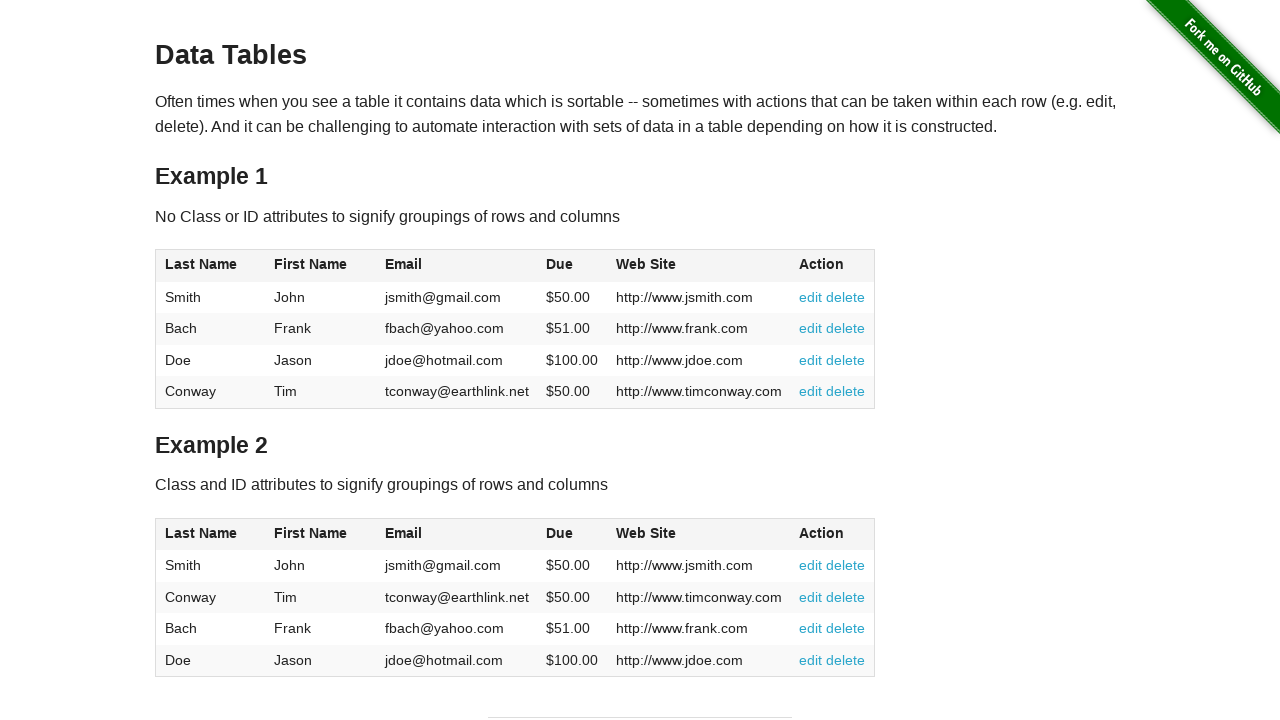